Tests selecting a country from a dropdown menu on a forms page by selecting Romania from the country dropdown

Starting URL: https://letcode.in/forms

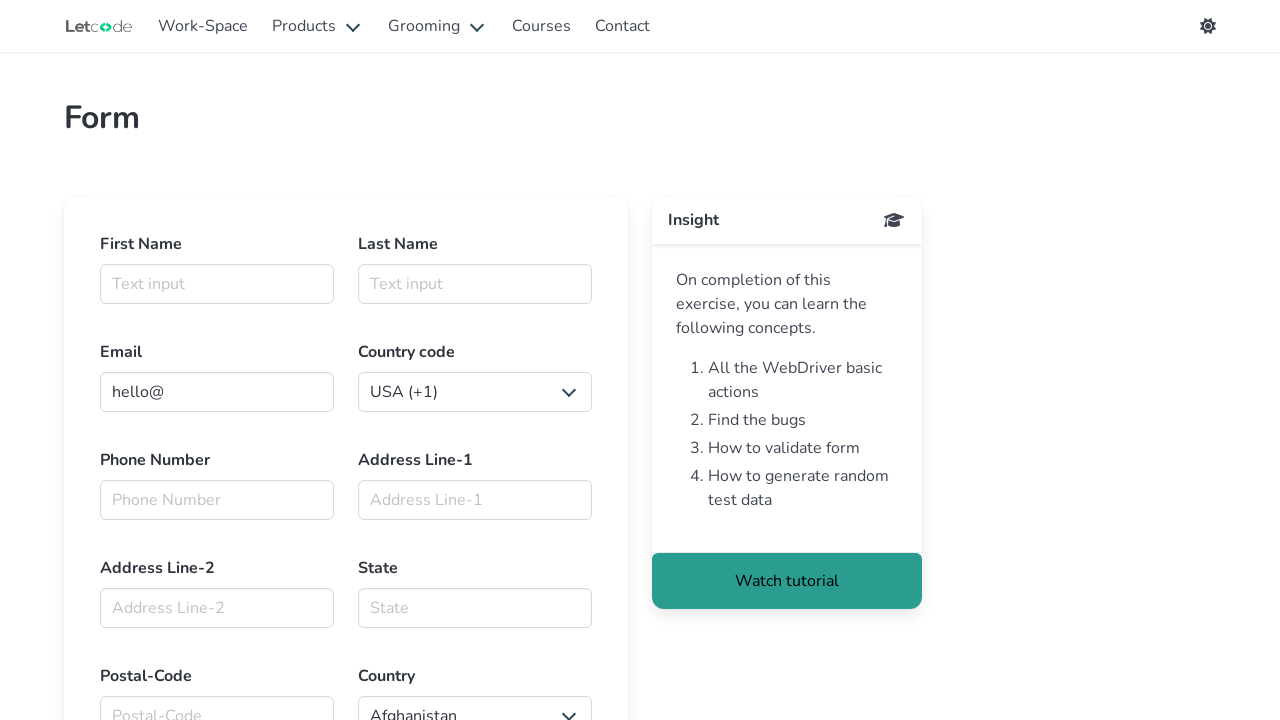

Clicked on the country dropdown menu at (475, 700) on xpath=//label[text()='Country']/following-sibling::div[@class='control']/div[@cl
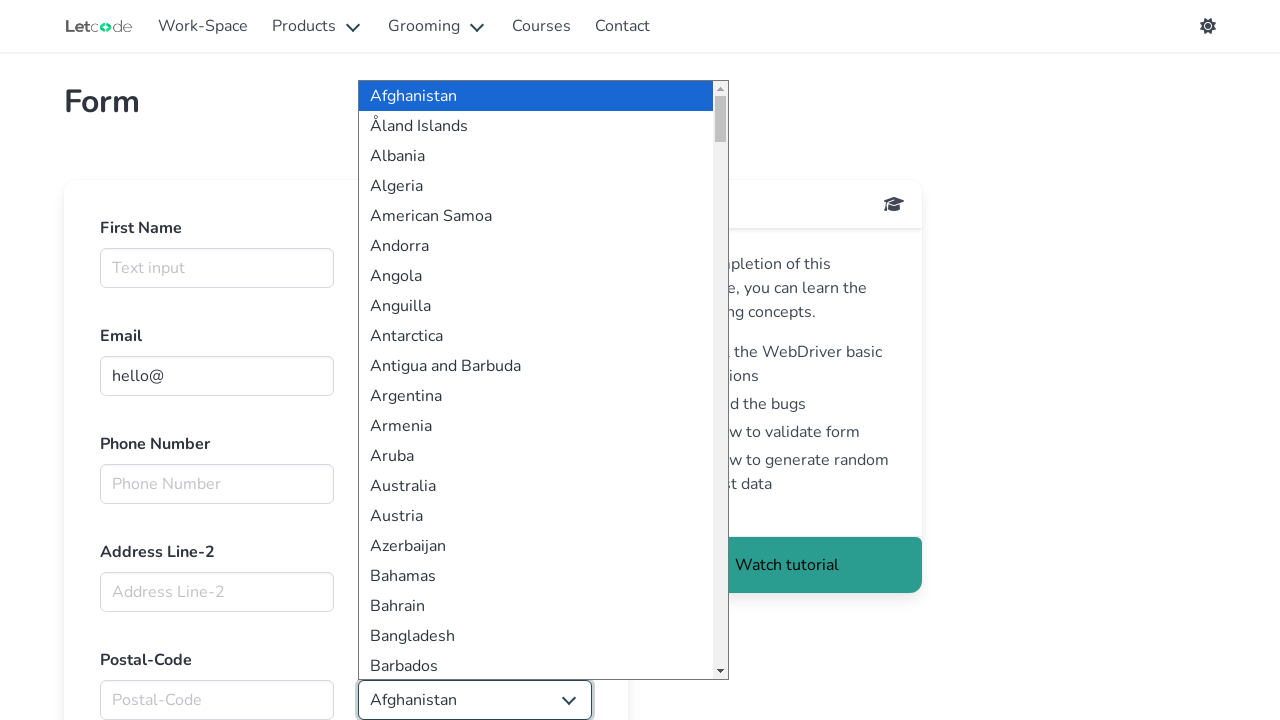

Selected Romania from the country dropdown on //label[text()='Country']/following-sibling::div[@class='control']/div[@class='s
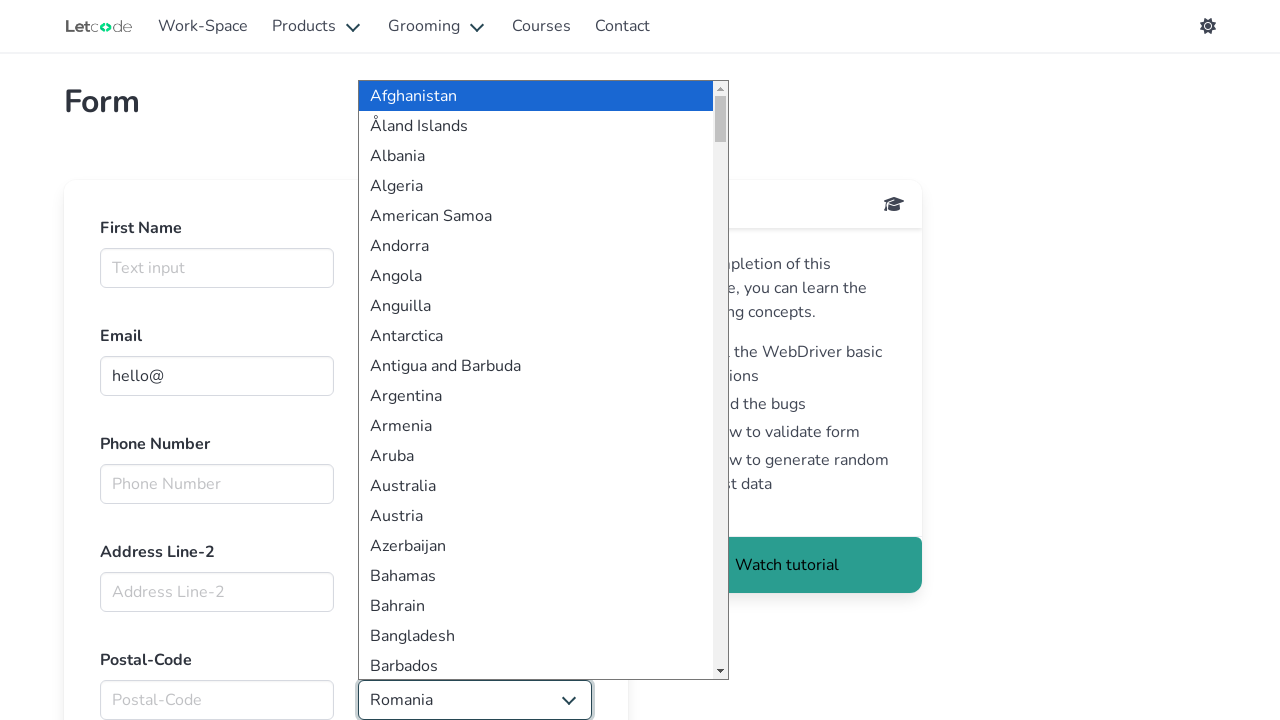

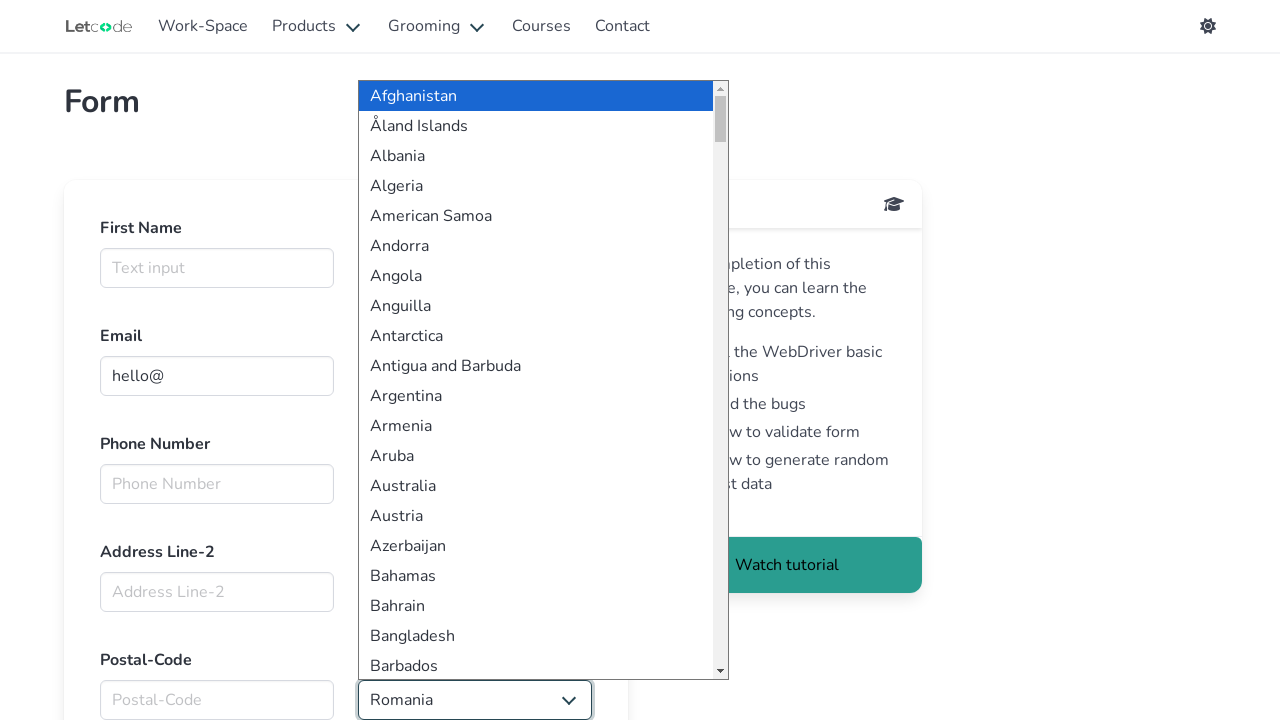